Tests handling a JavaScript alert by clicking a button that triggers an alert, accepting it, and verifying the result message is displayed correctly.

Starting URL: https://the-internet.herokuapp.com/javascript_alerts

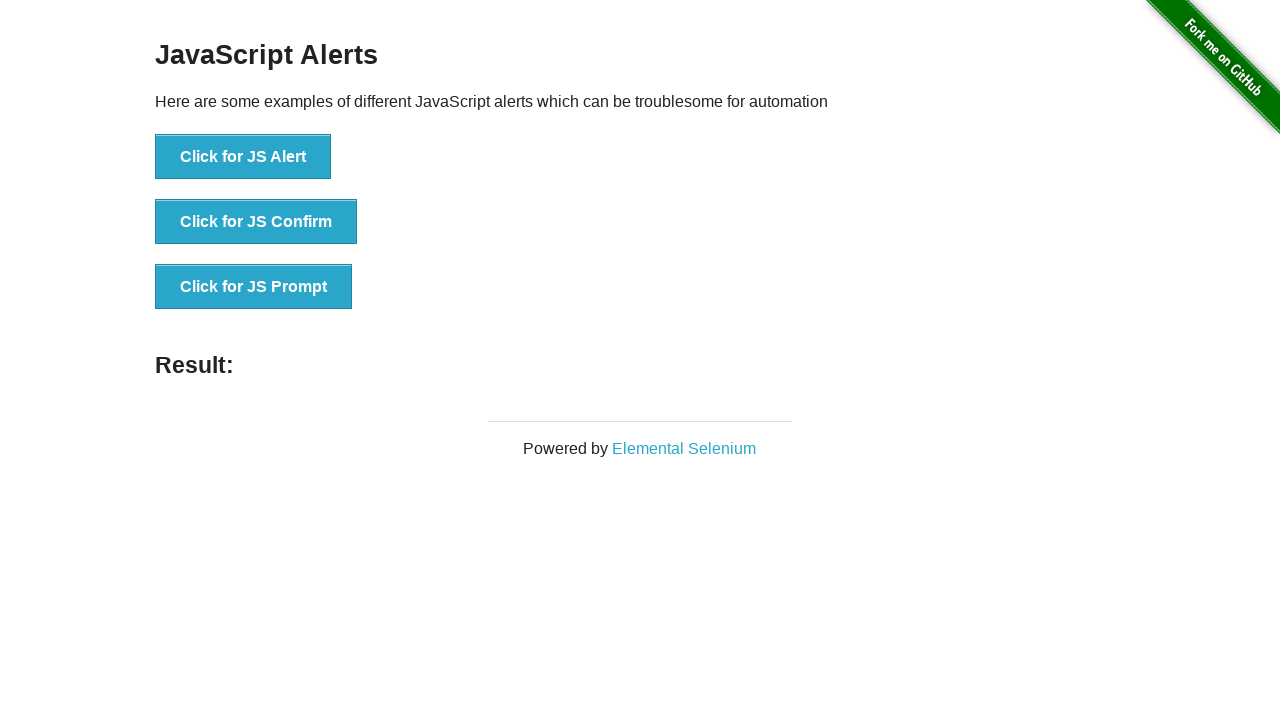

Clicked button to trigger JavaScript alert at (243, 157) on xpath=//button[text()='Click for JS Alert']
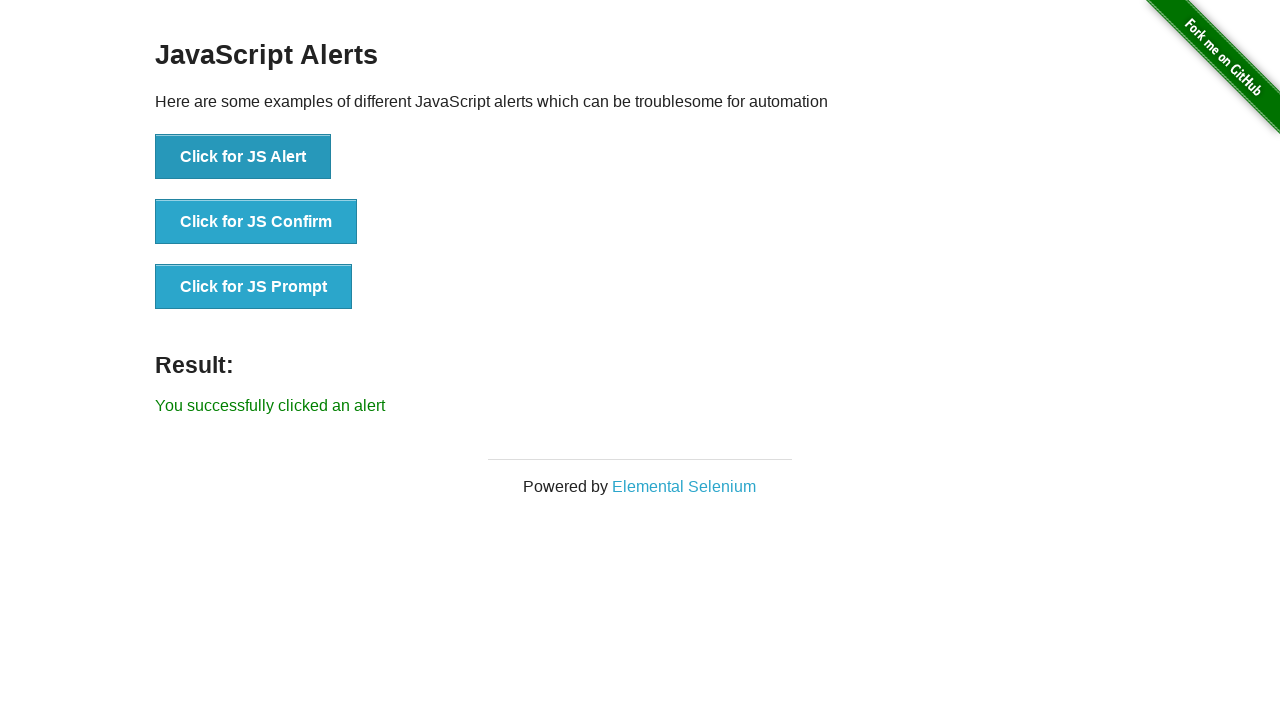

Set up dialog handler to accept alerts
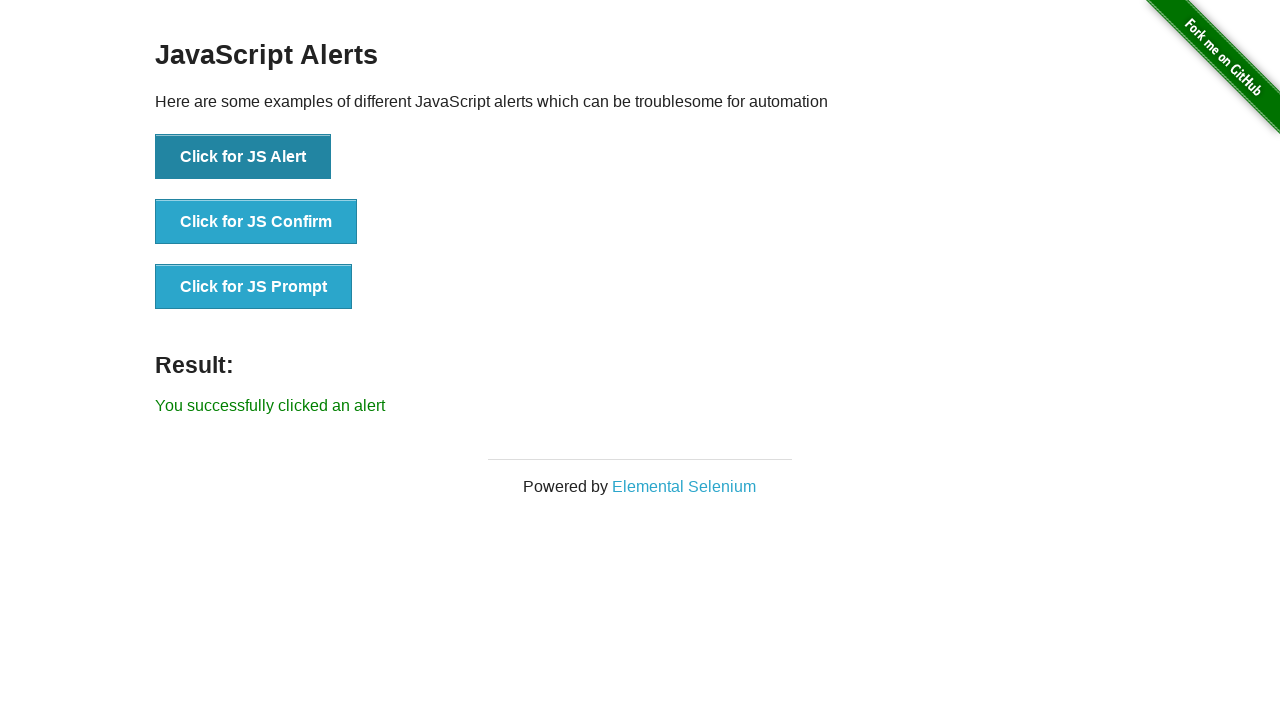

Alert accepted and result message displayed
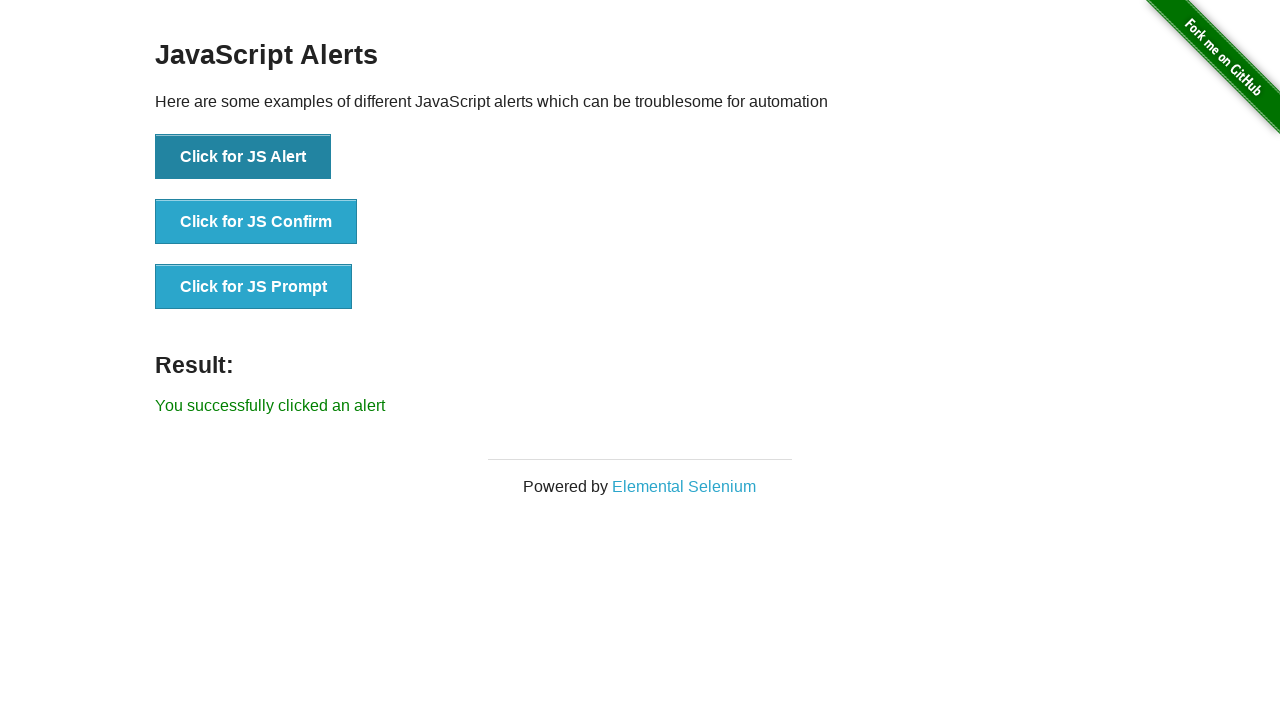

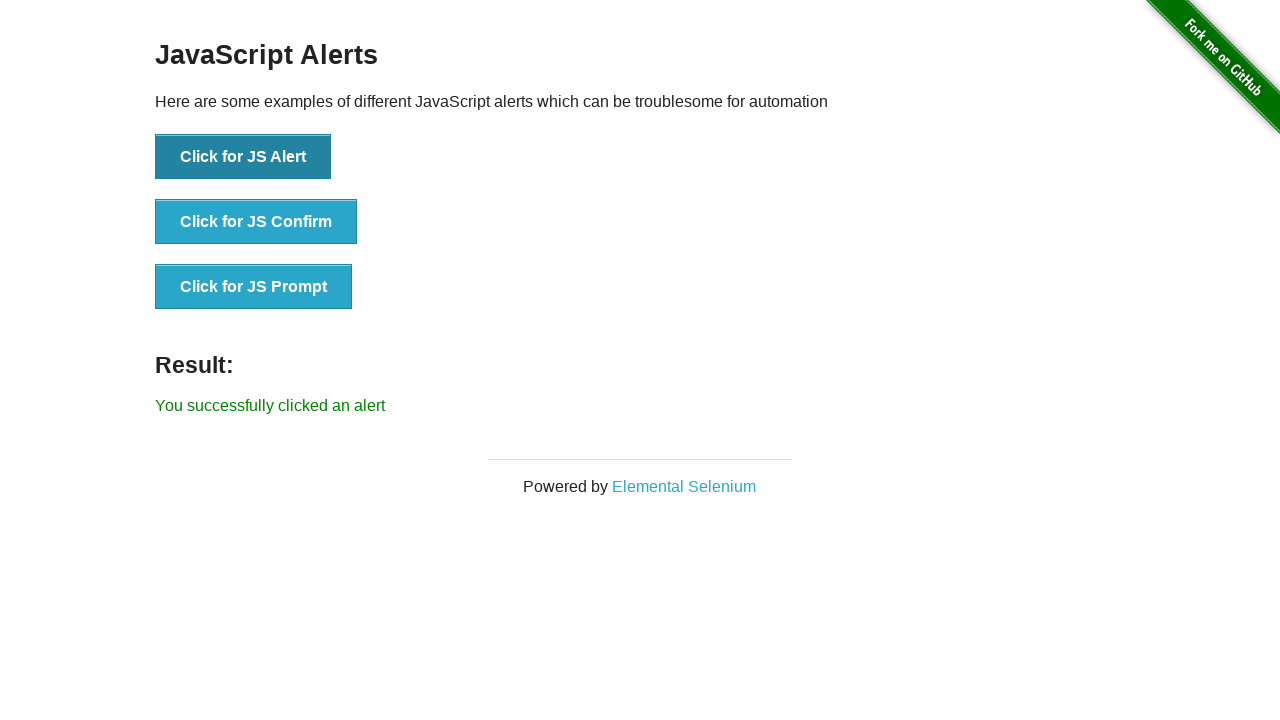